Tests filtering to display all items after viewing active and completed

Starting URL: https://demo.playwright.dev/todomvc

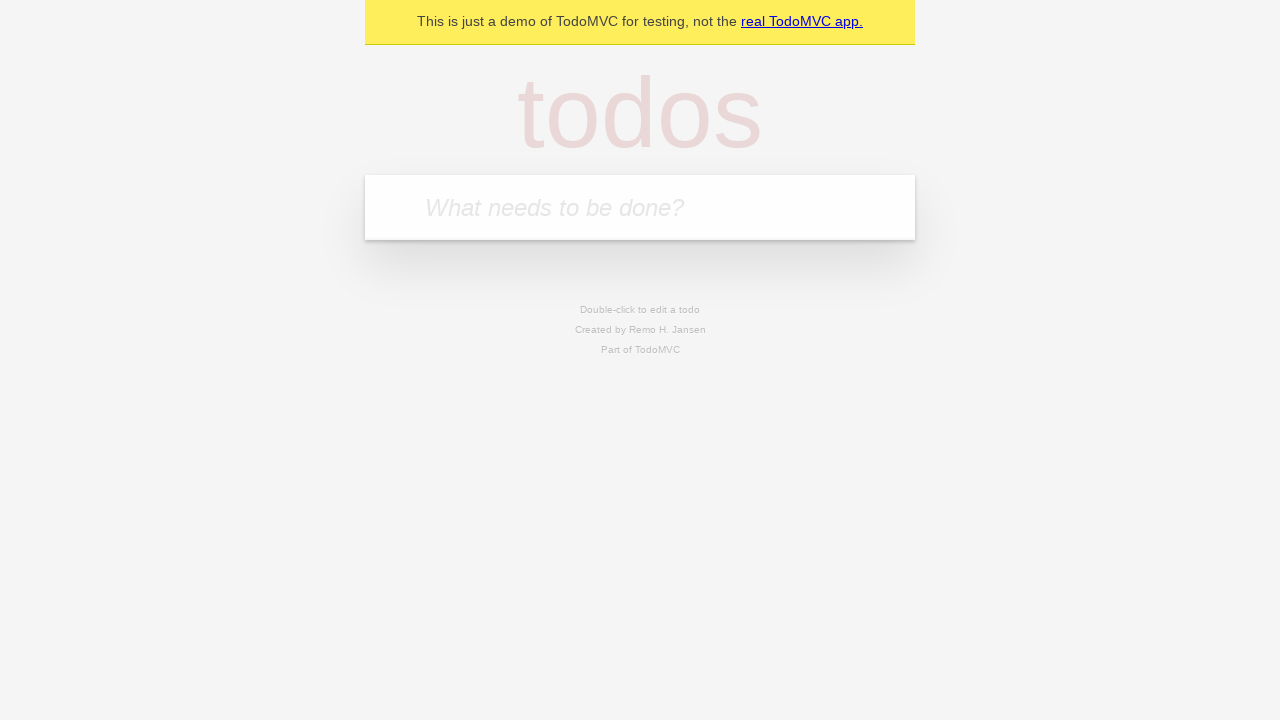

Filled todo input with 'buy some cheese' on internal:attr=[placeholder="What needs to be done?"i]
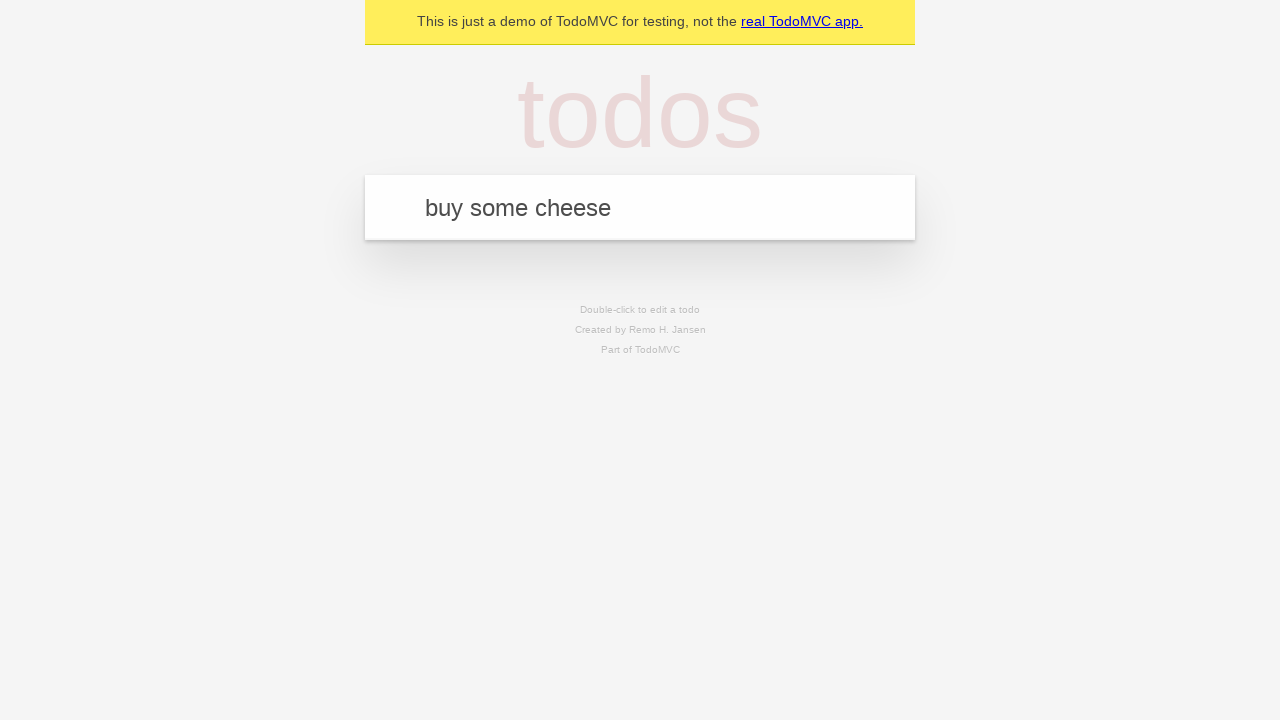

Pressed Enter to create first todo on internal:attr=[placeholder="What needs to be done?"i]
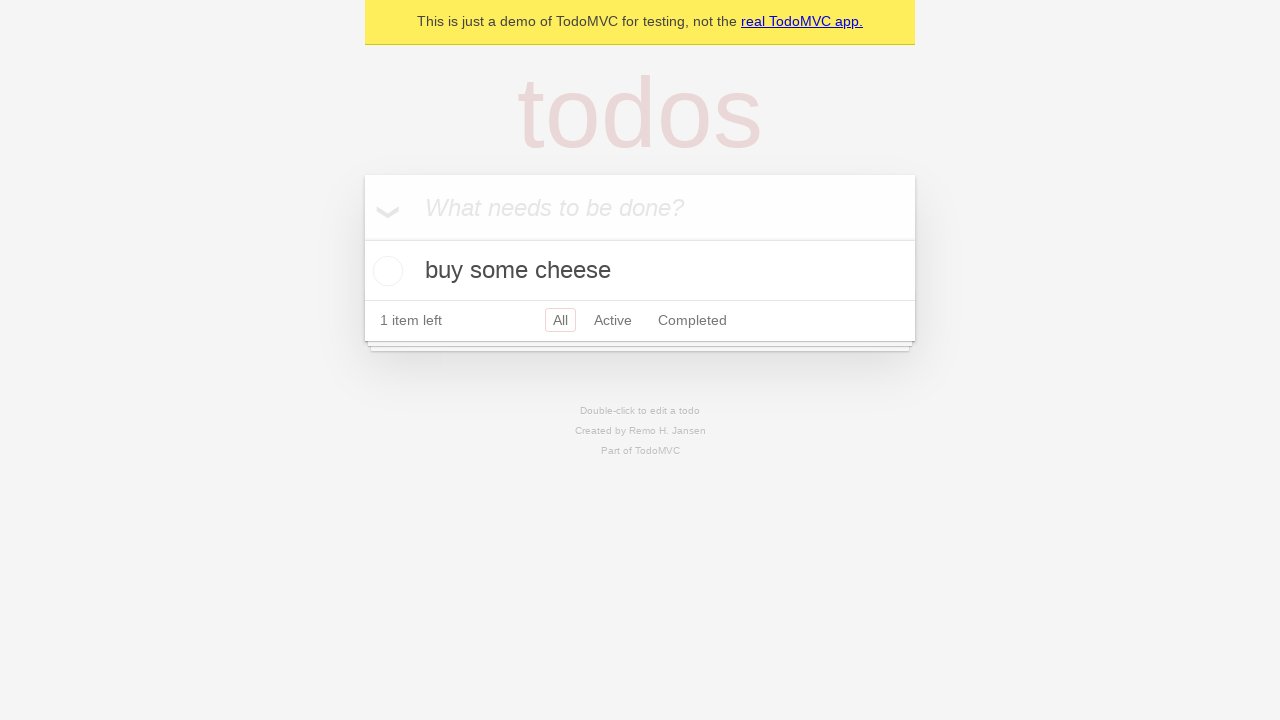

Filled todo input with 'feed the cat' on internal:attr=[placeholder="What needs to be done?"i]
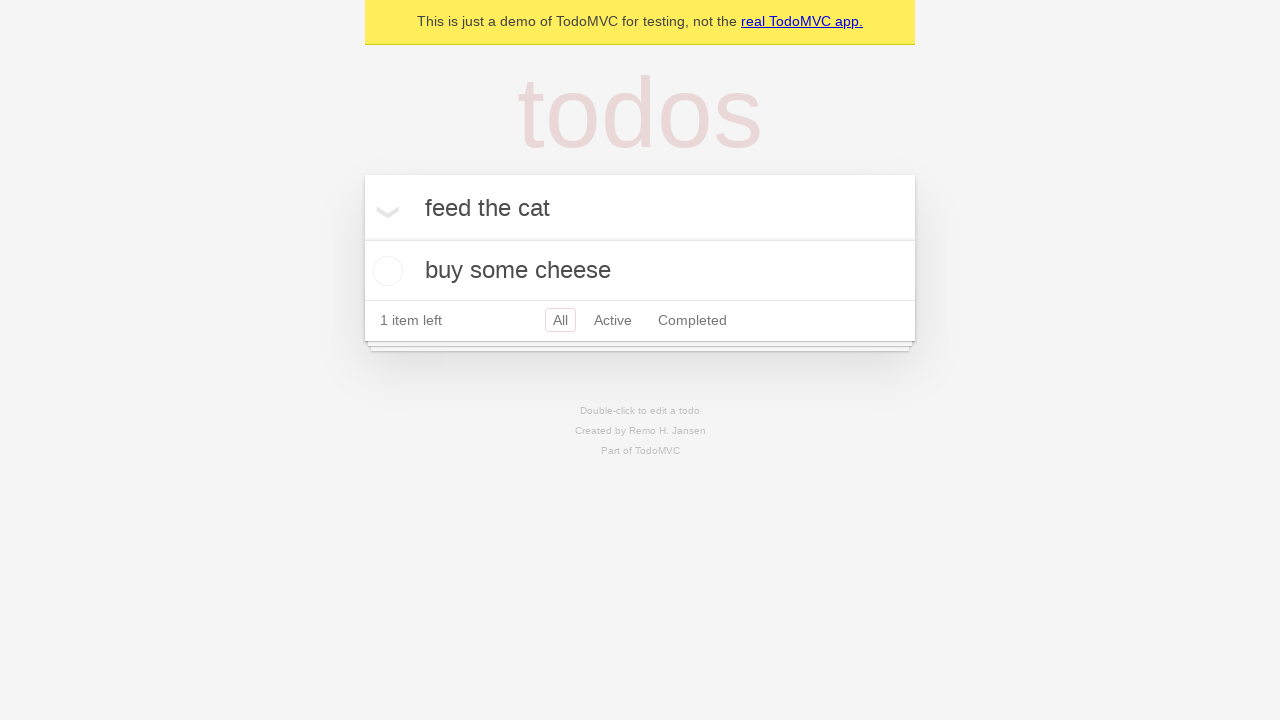

Pressed Enter to create second todo on internal:attr=[placeholder="What needs to be done?"i]
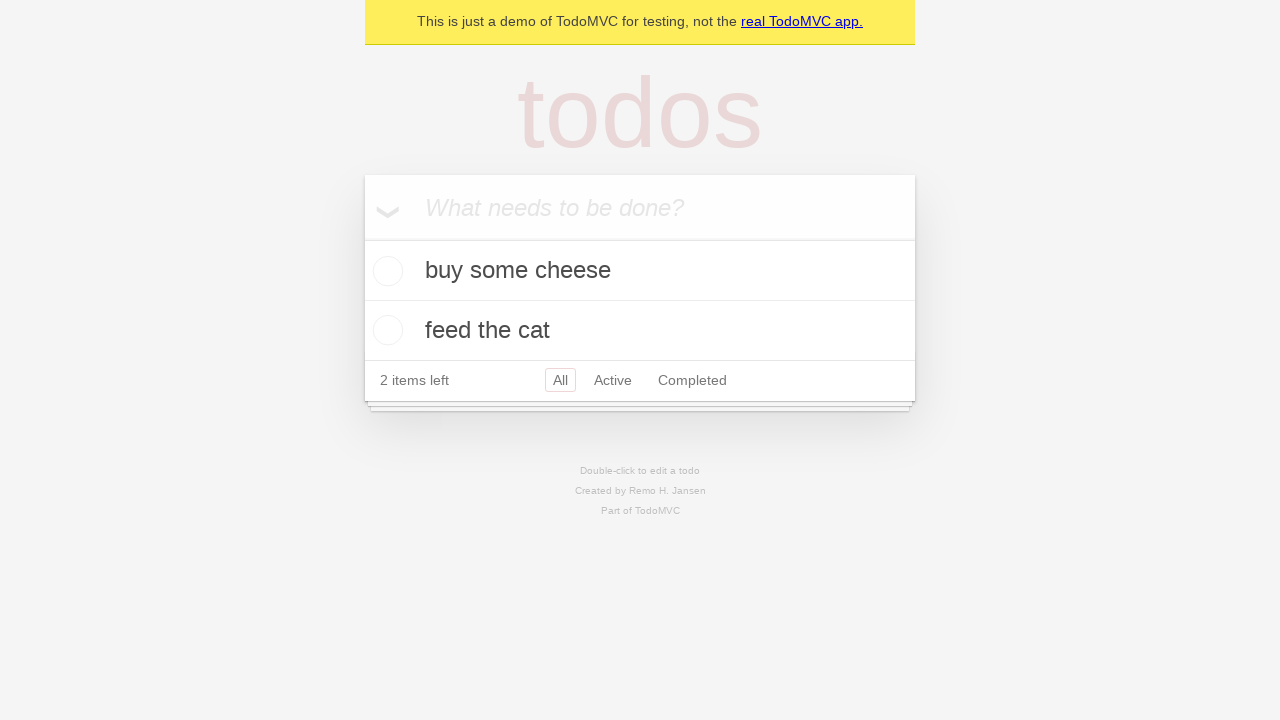

Filled todo input with 'book a doctors appointment' on internal:attr=[placeholder="What needs to be done?"i]
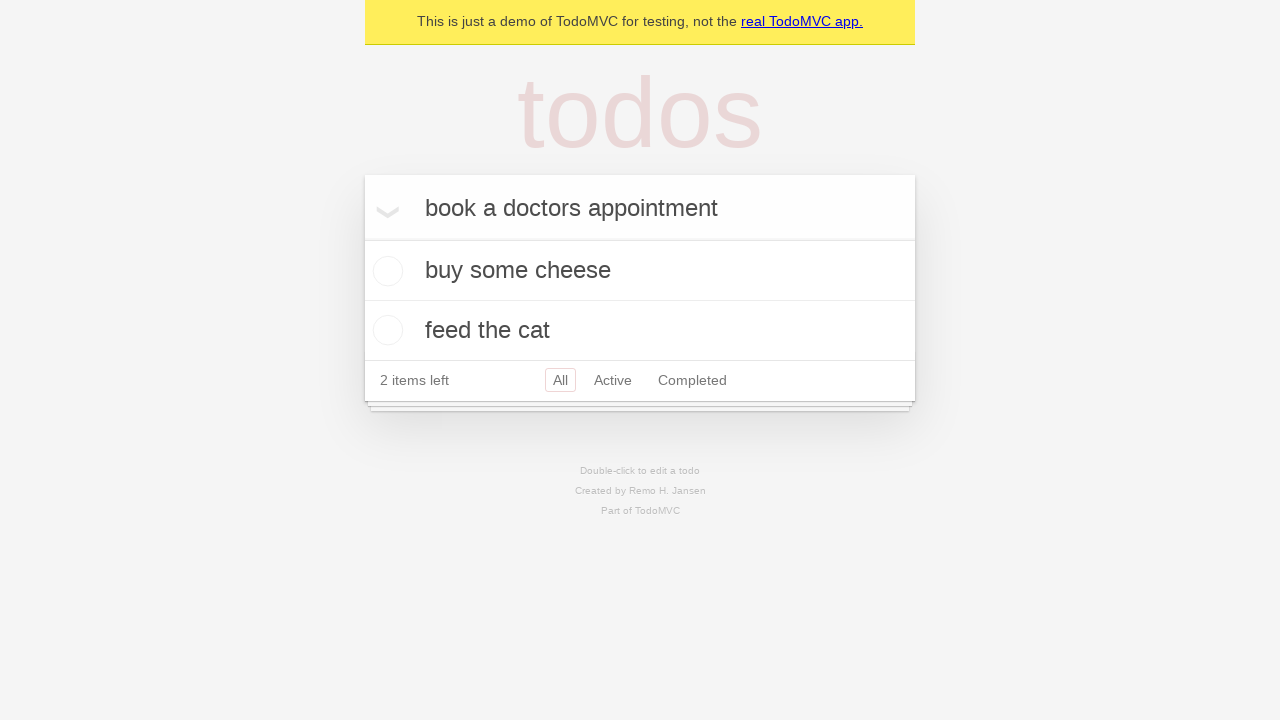

Pressed Enter to create third todo on internal:attr=[placeholder="What needs to be done?"i]
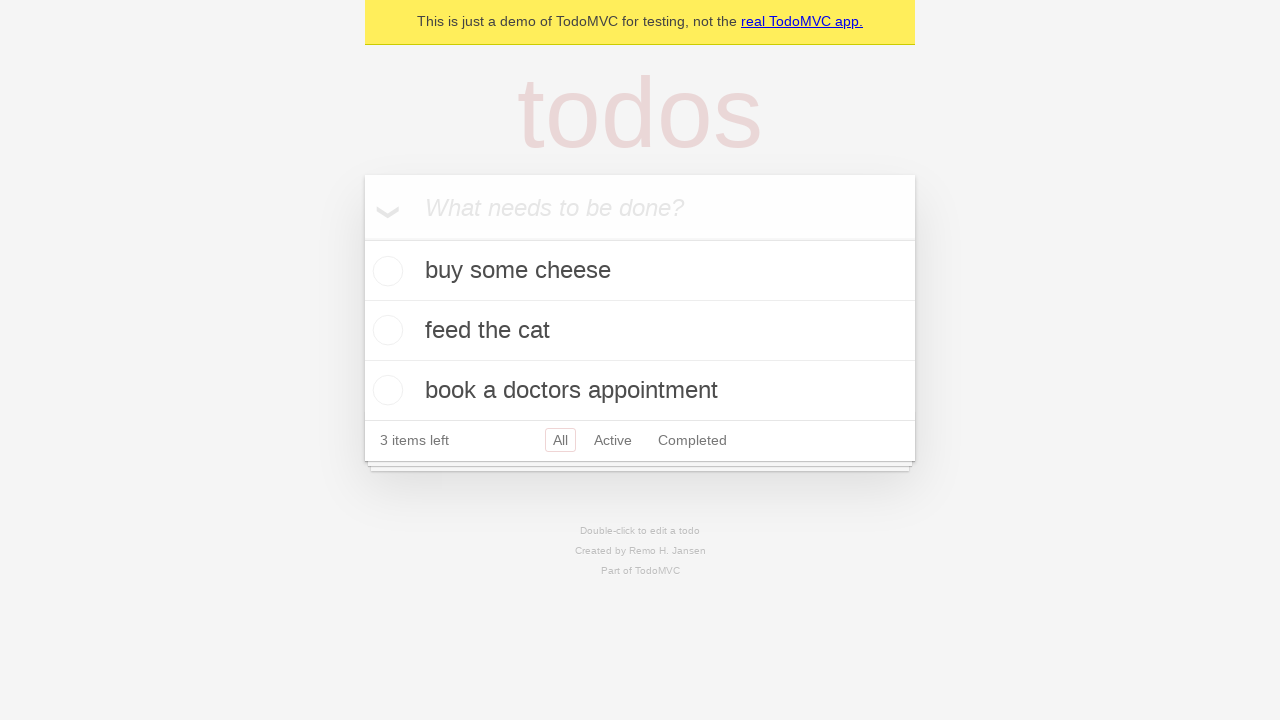

Checked the second todo item at (385, 330) on internal:testid=[data-testid="todo-item"s] >> nth=1 >> internal:role=checkbox
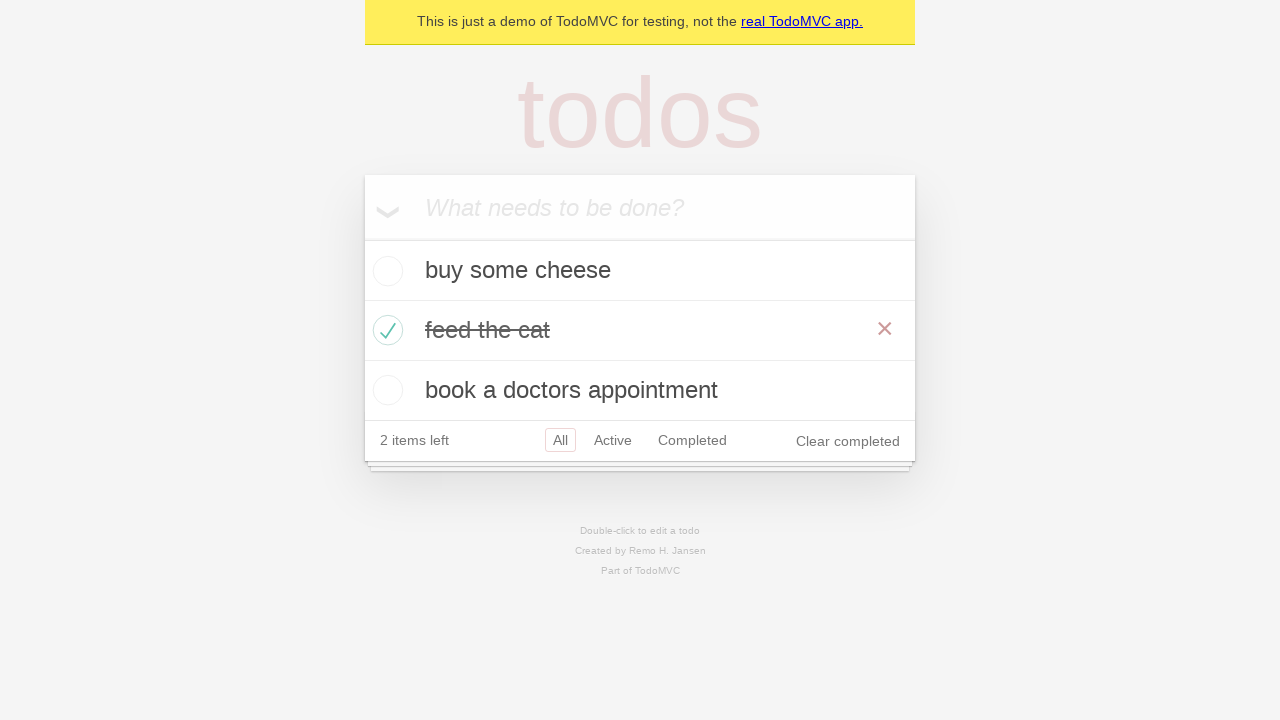

Clicked 'Active' filter to show active items at (613, 440) on internal:role=link[name="Active"i]
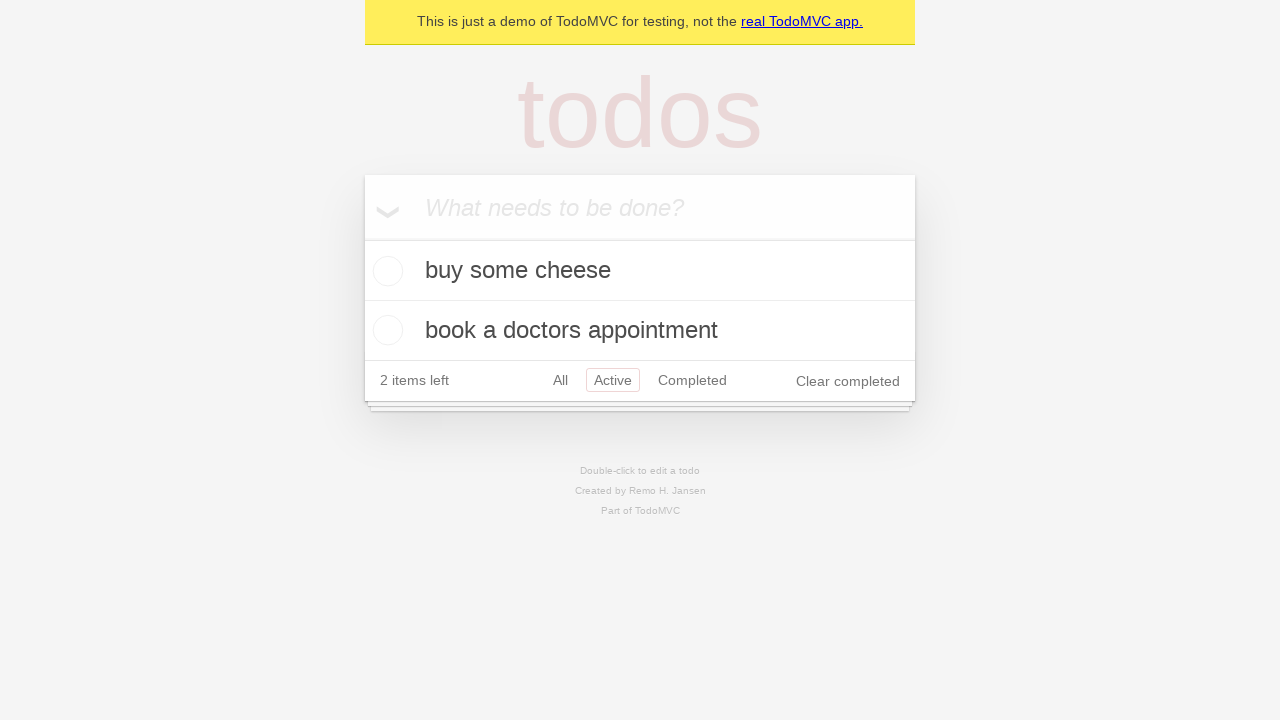

Clicked 'Completed' filter to show completed items at (692, 380) on internal:role=link[name="Completed"i]
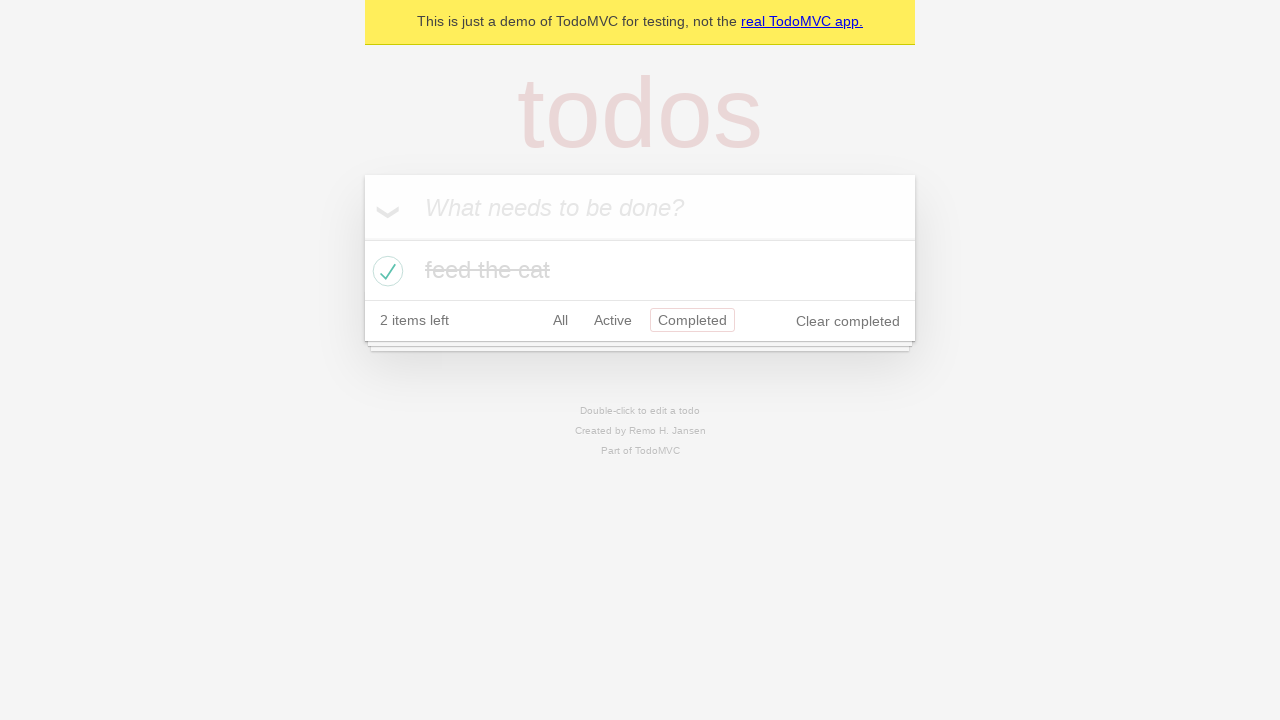

Clicked 'All' filter to display all items at (560, 320) on internal:role=link[name="All"i]
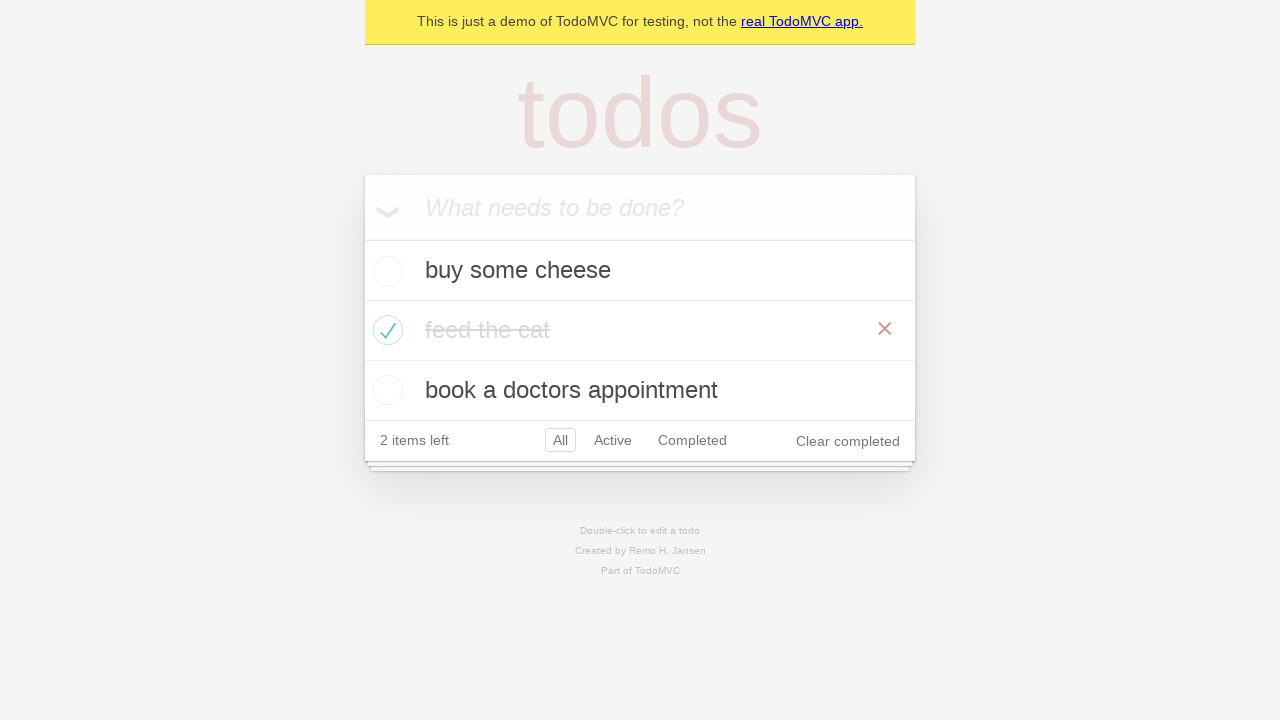

Waited for filter transition to complete
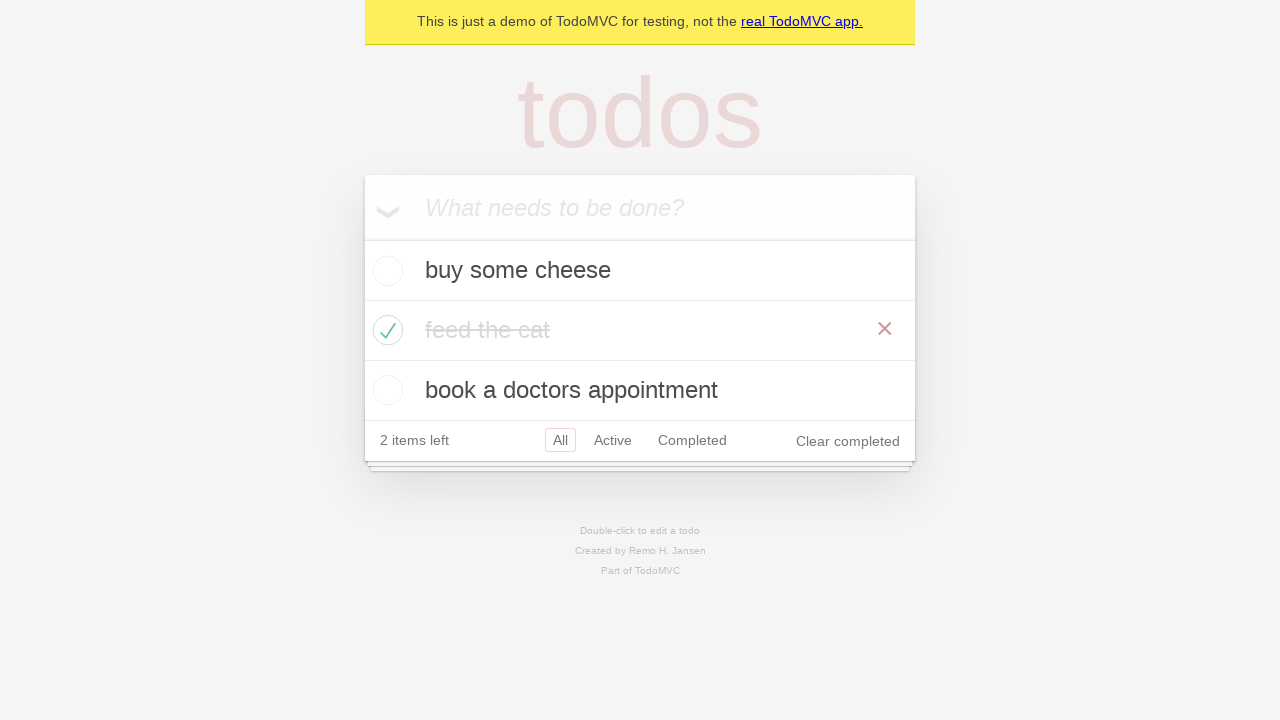

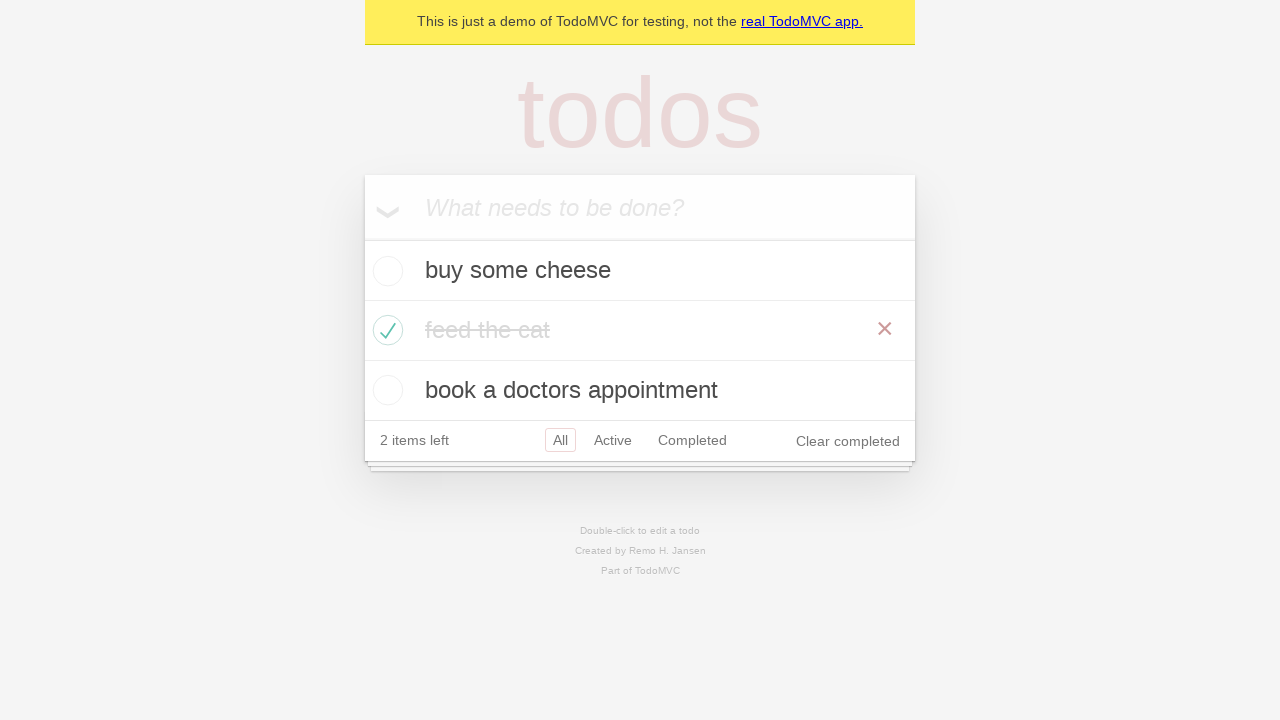